Basic browser launch test that navigates to the Selenium website and maximizes the browser window

Starting URL: https://www.selenium.dev/

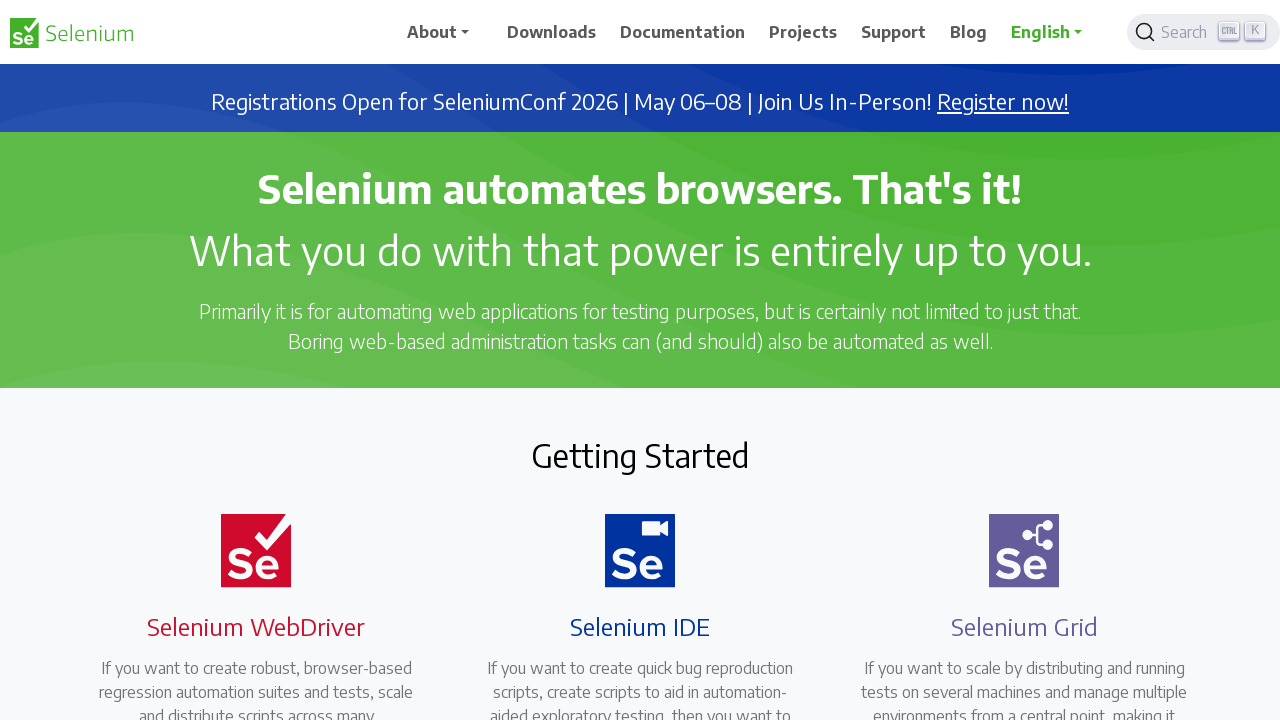

Set viewport to 1920x1080 to maximize browser window
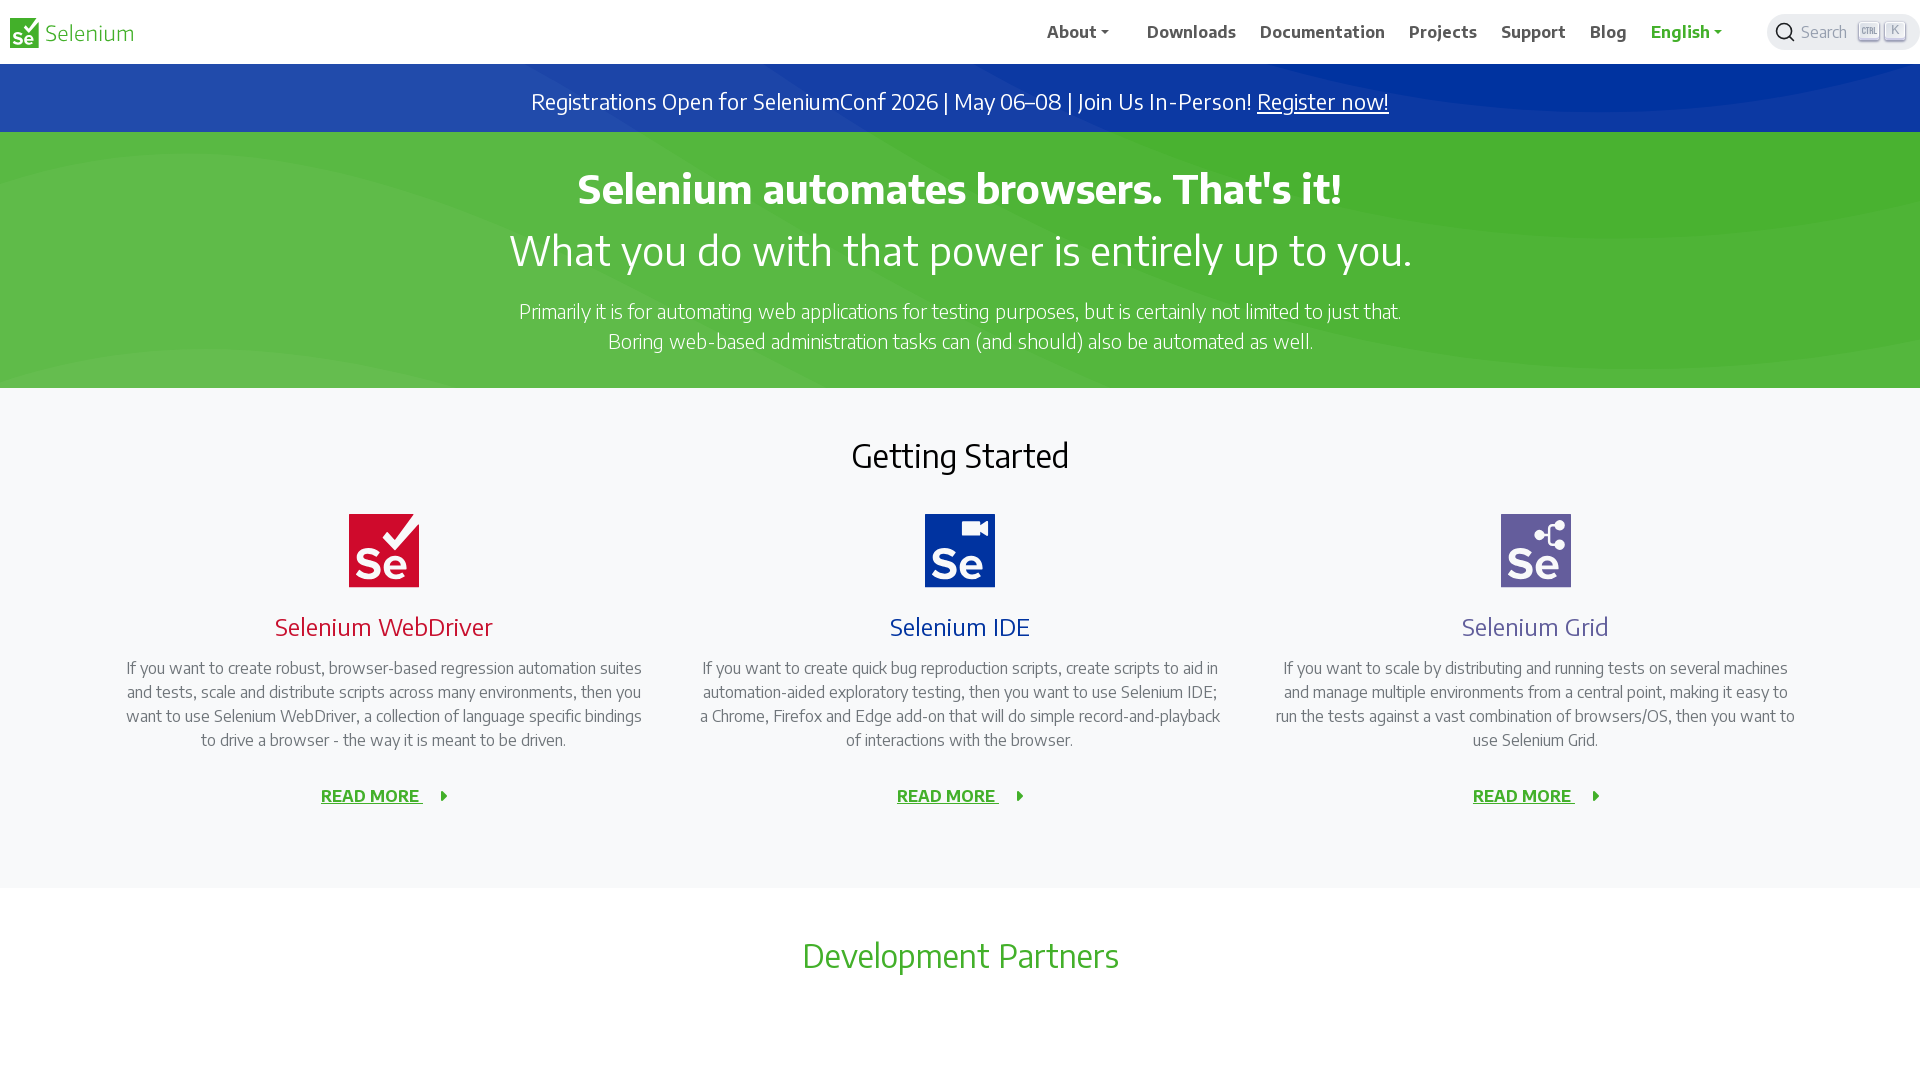

Page fully loaded (domcontentloaded event fired)
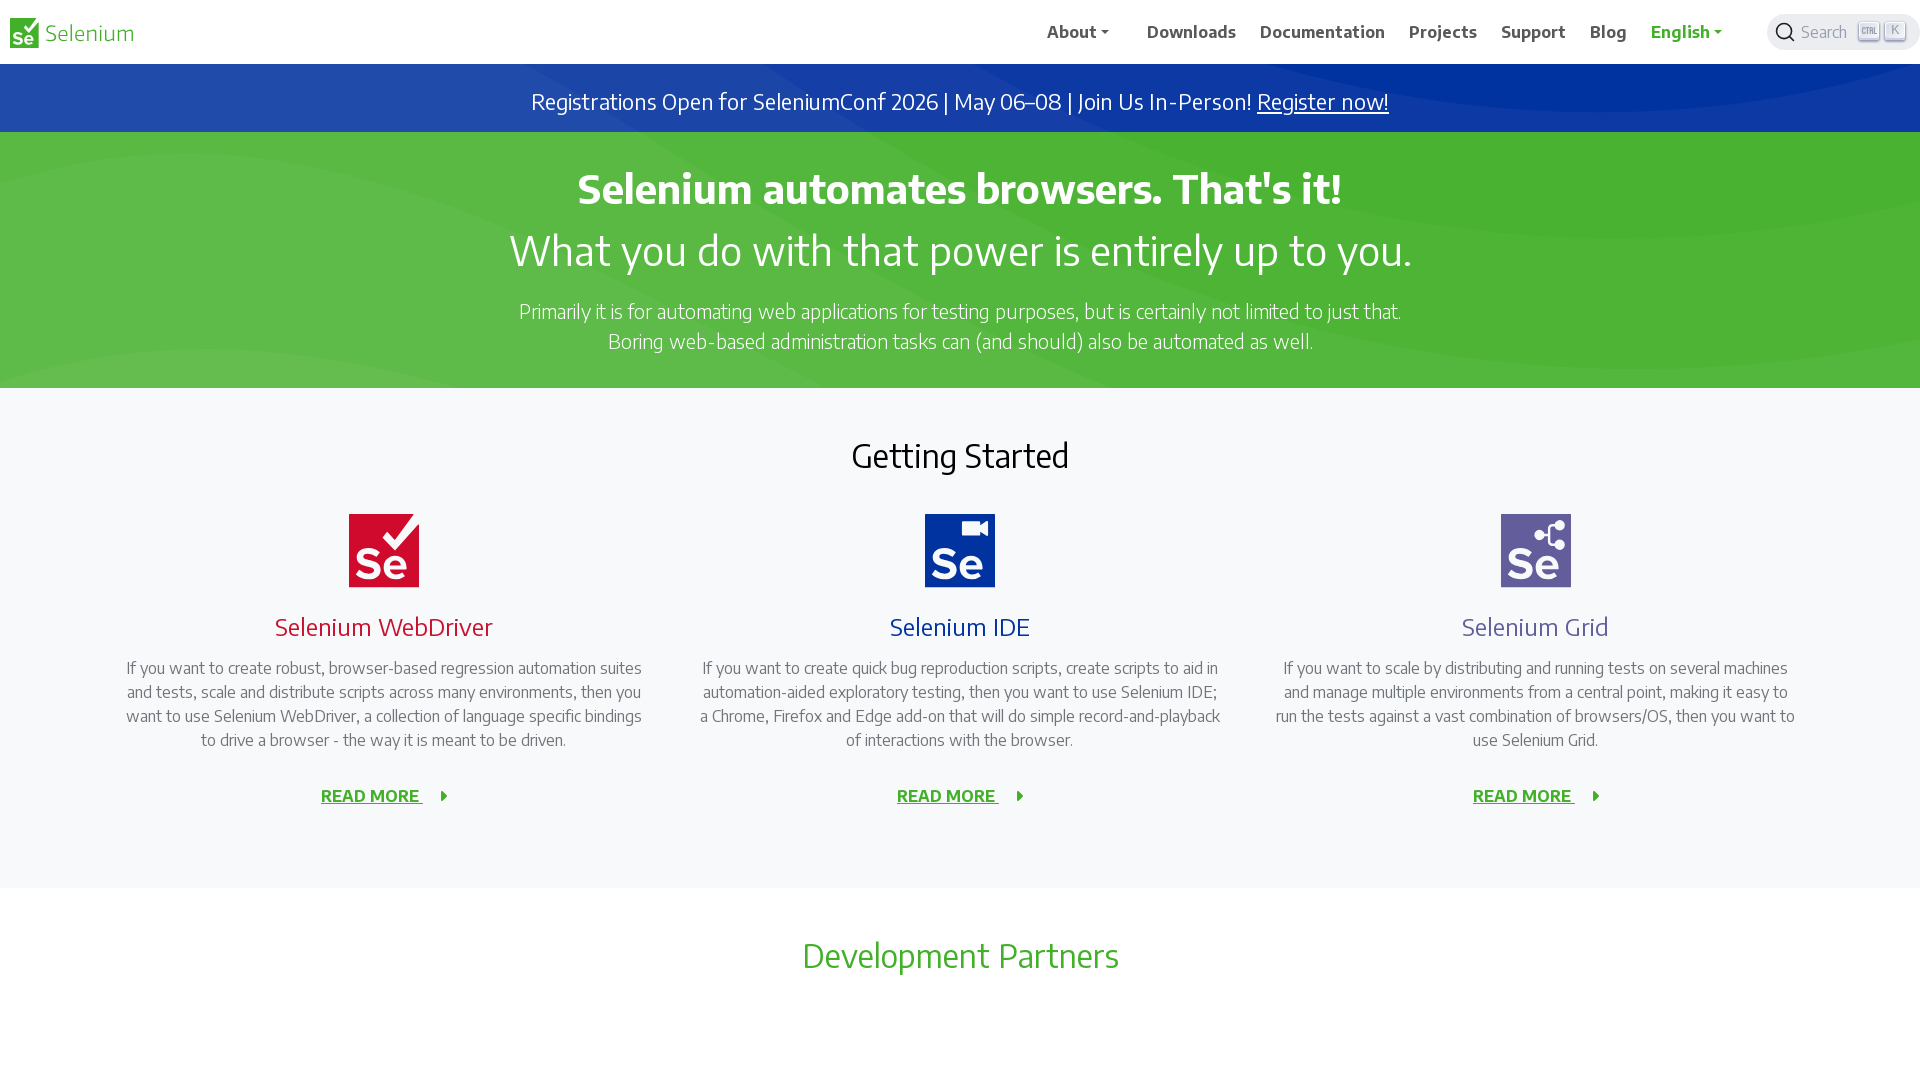

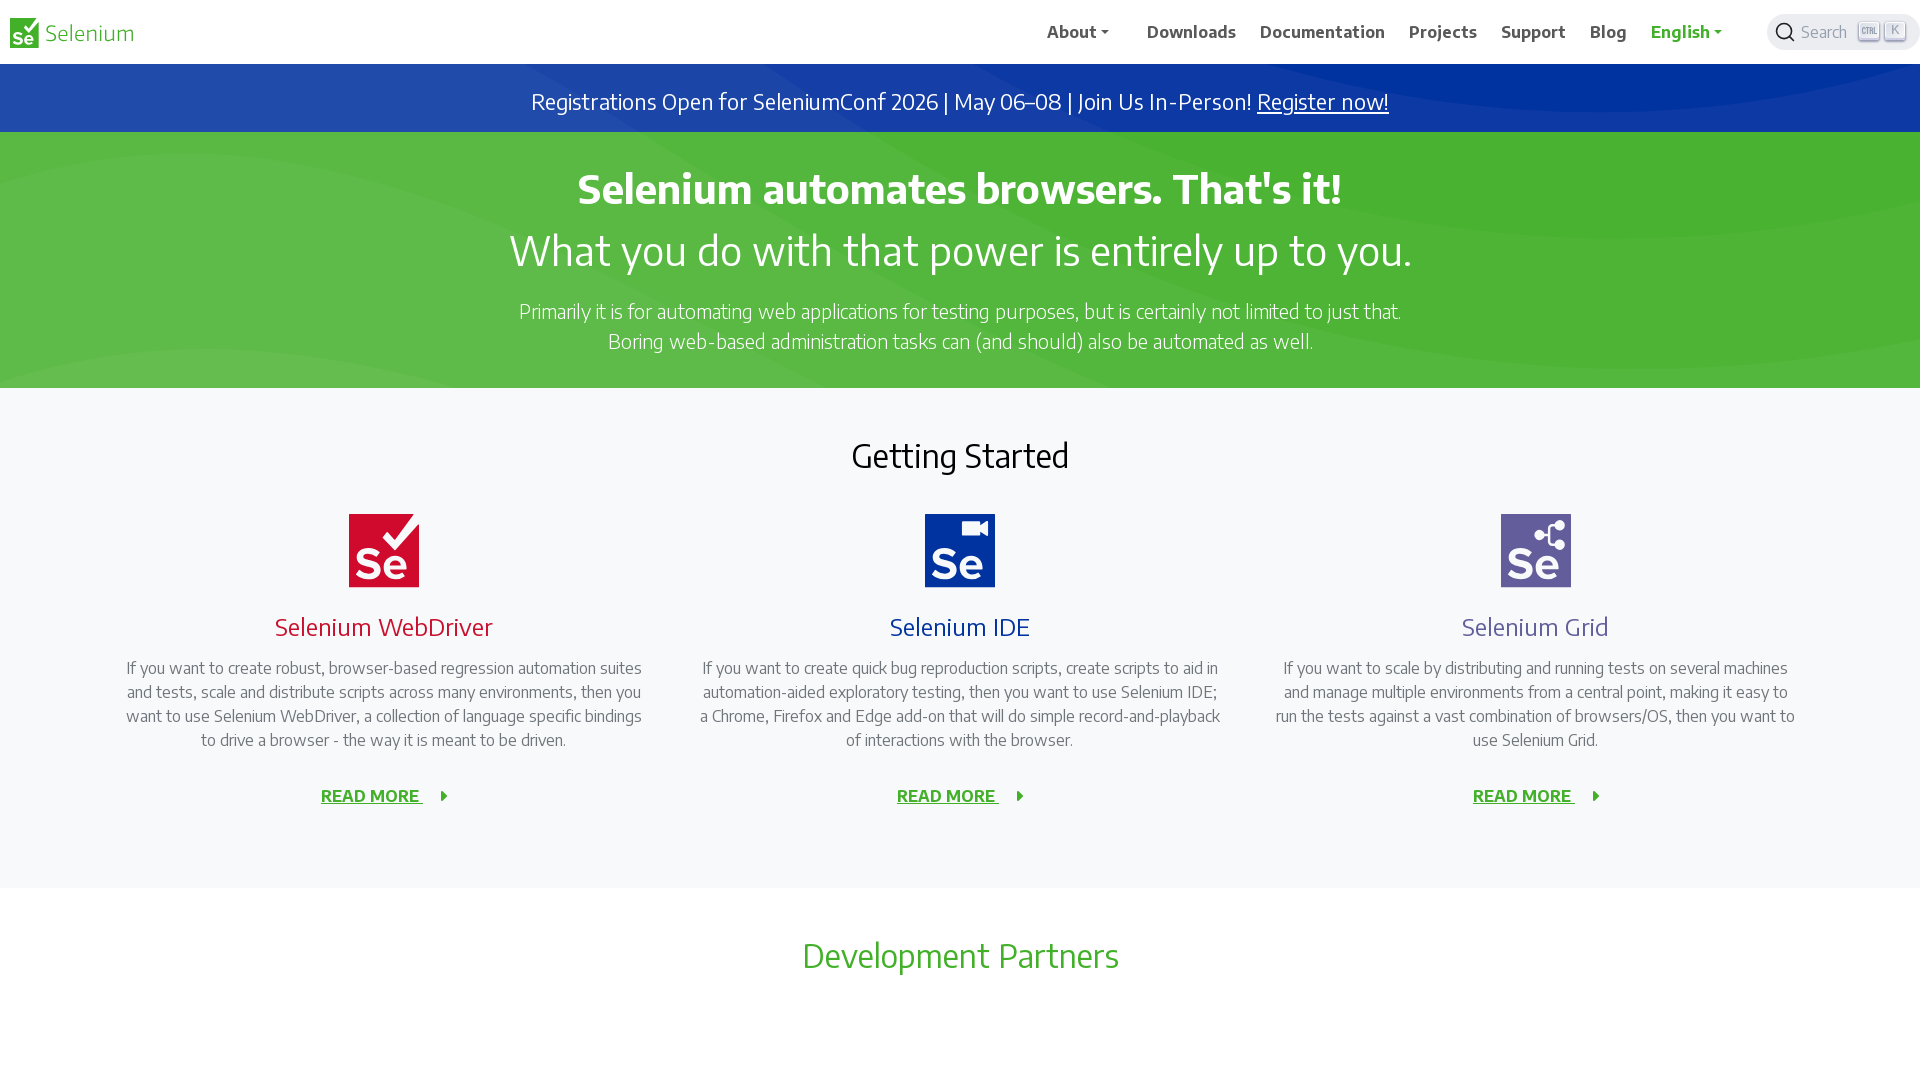